Tests the e-commerce flow of selecting products, adding them to cart, and navigating to the cart page to verify items were added

Starting URL: https://www.demoblaze.com/

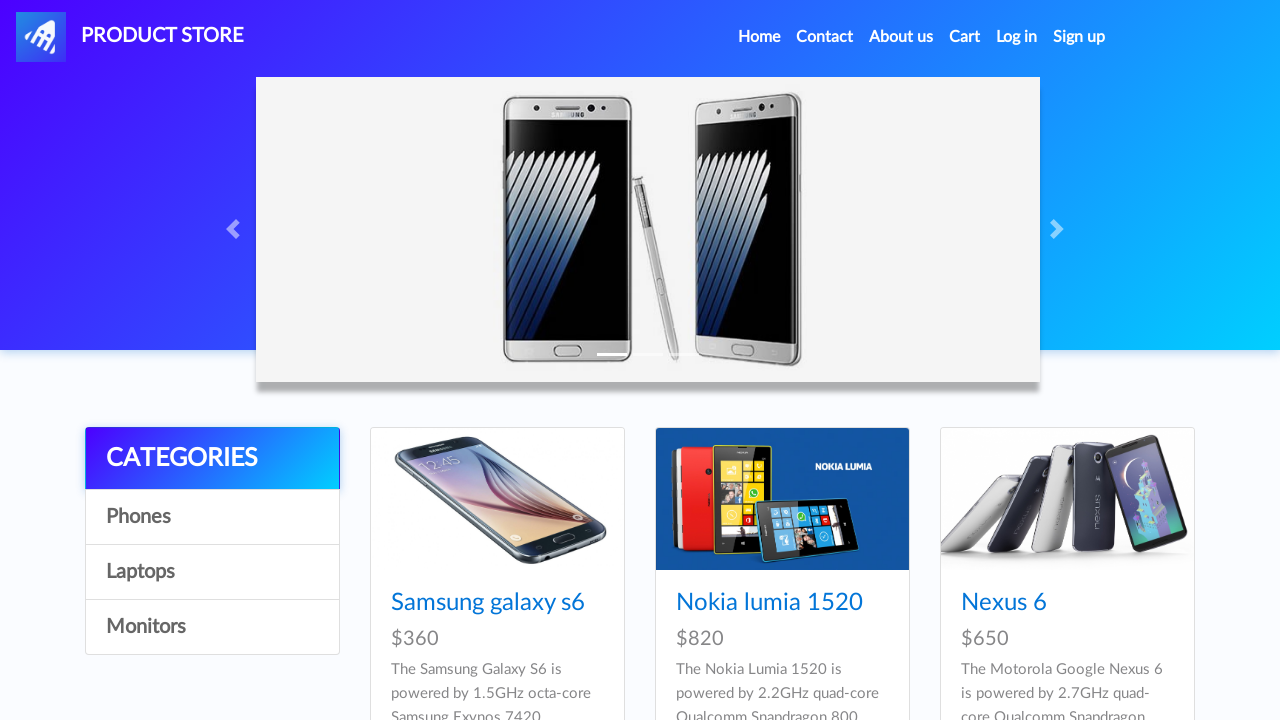

Clicked on Samsung Galaxy S6 product at (488, 603) on a:has-text('Samsung galaxy s6')
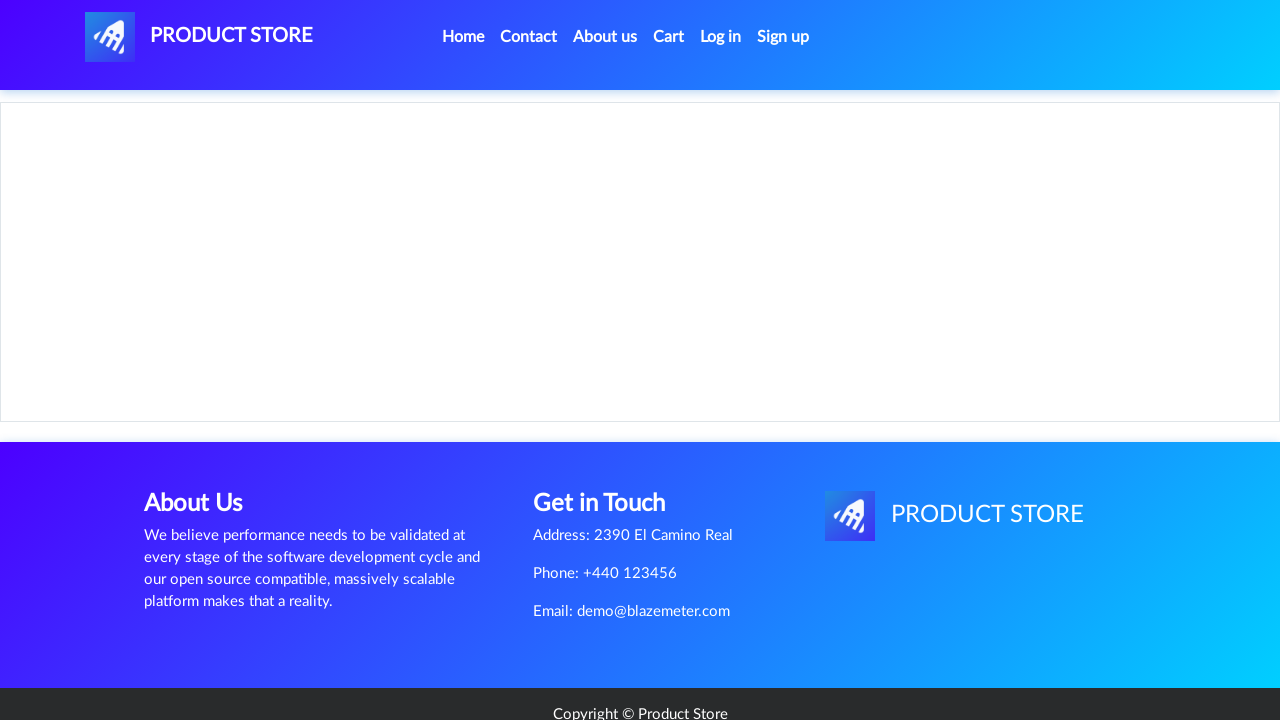

Product page loaded with Add to Cart button
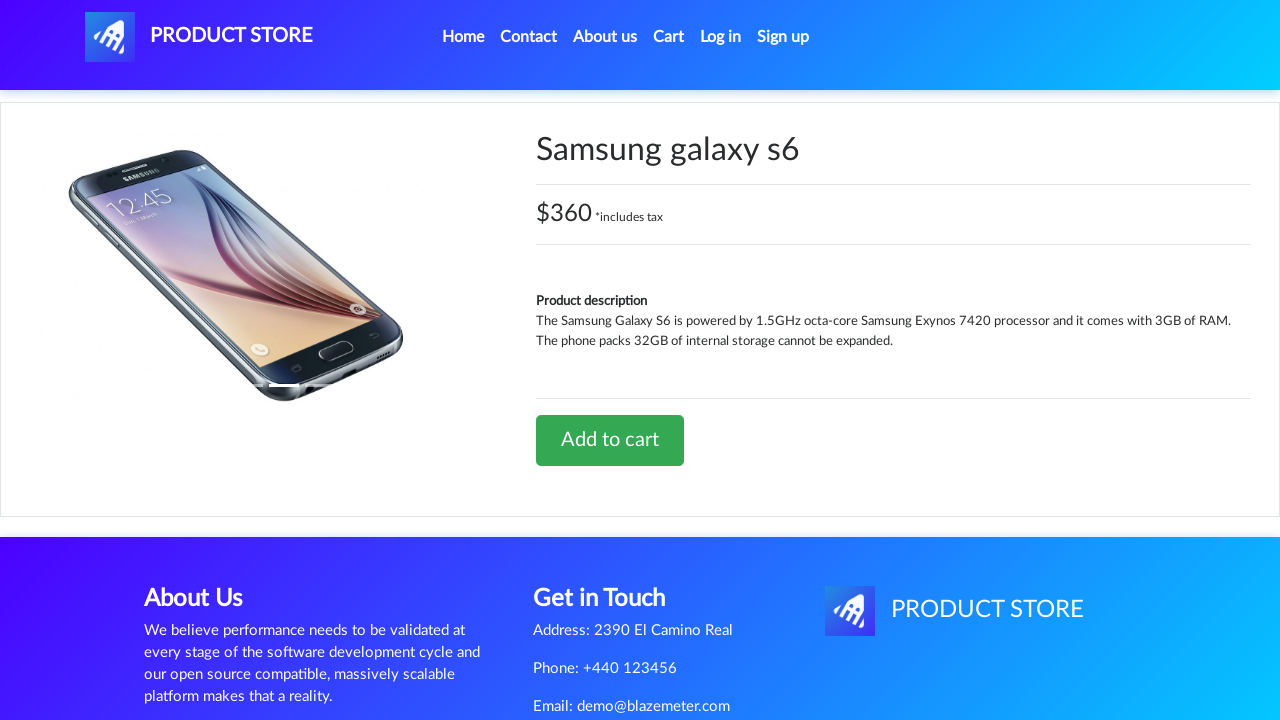

Clicked Add to Cart button for Samsung Galaxy S6 at (610, 440) on a.btn.btn-success.btn-lg
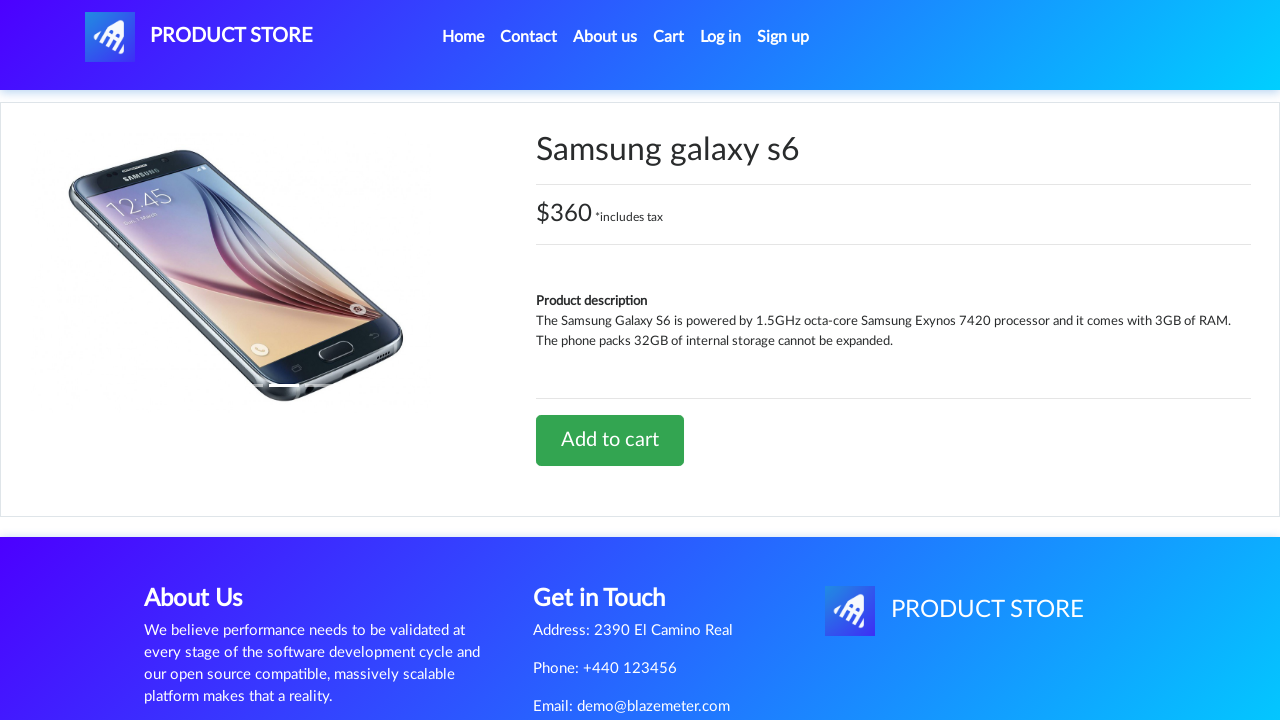

Waited for alert dialog to appear
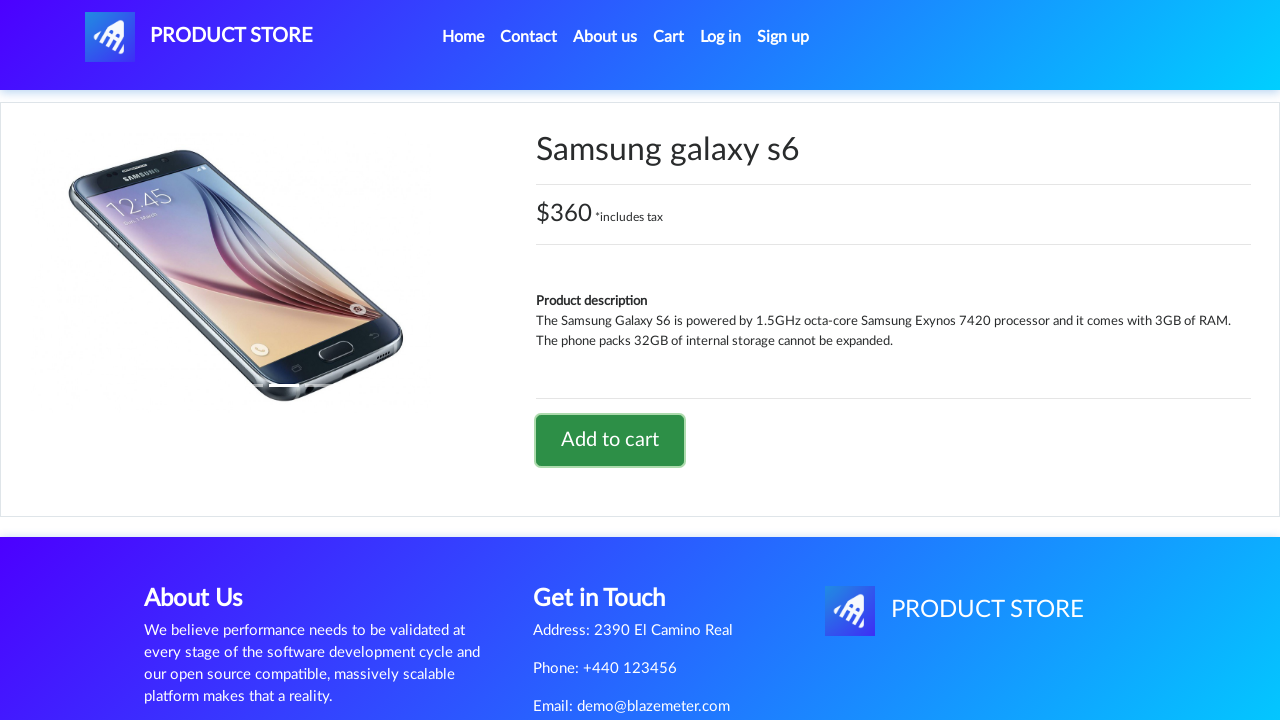

Accepted product added confirmation alert
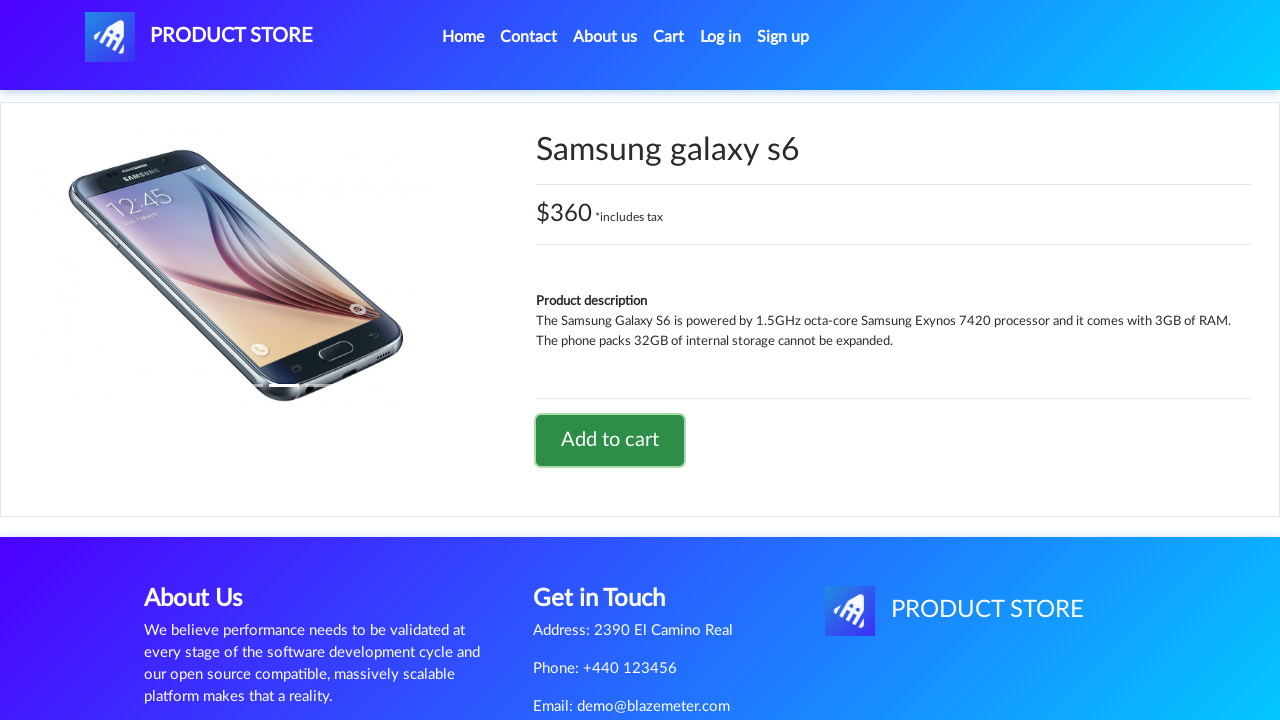

Navigated back from product page
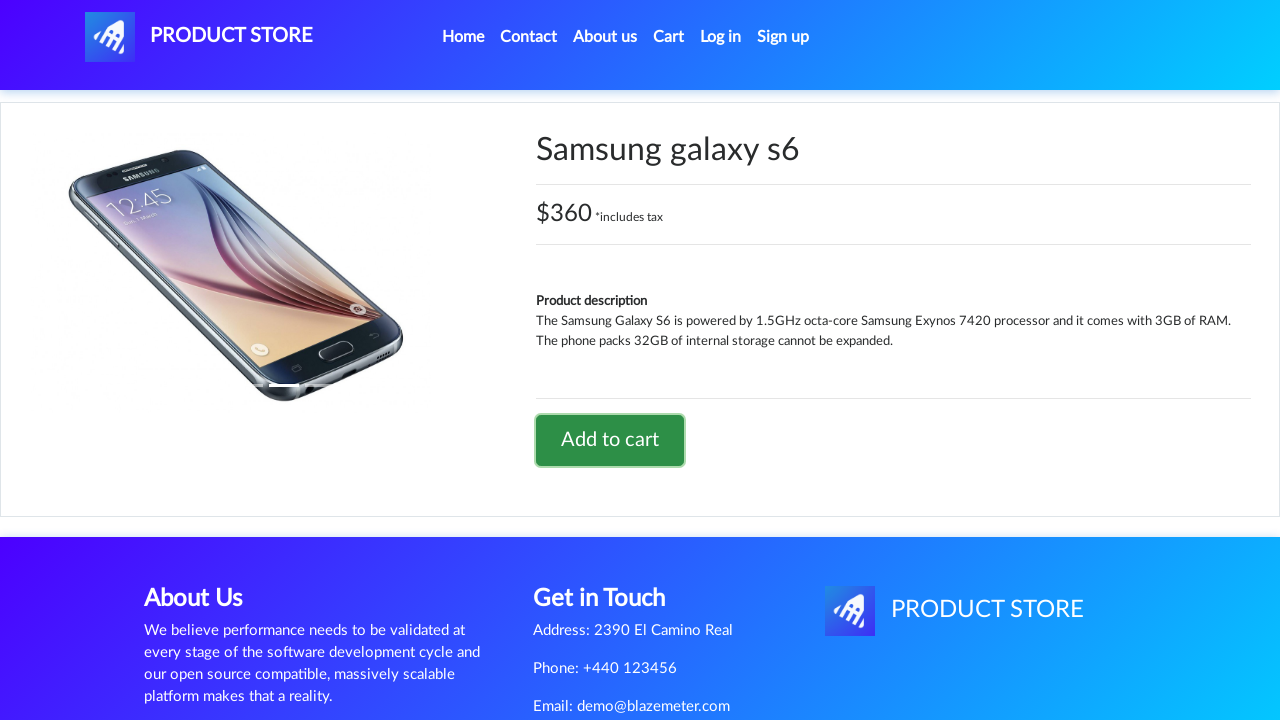

Navigated back to home page
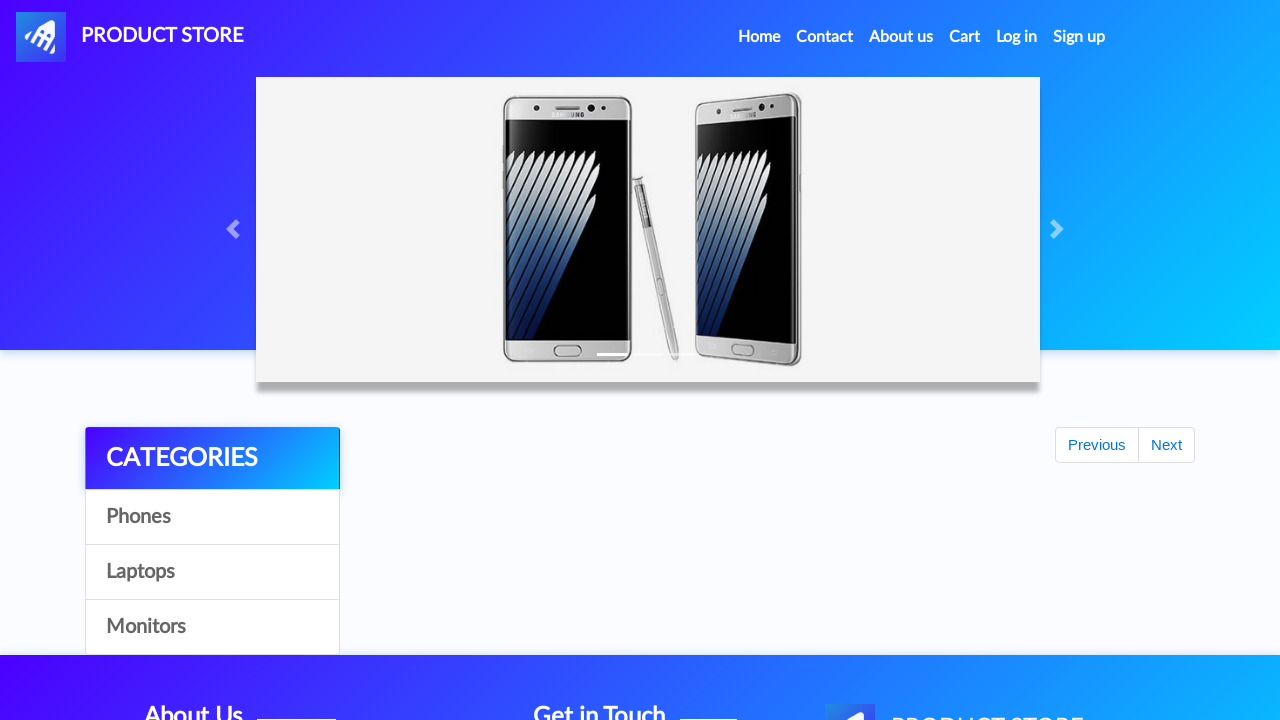

Product listing loaded
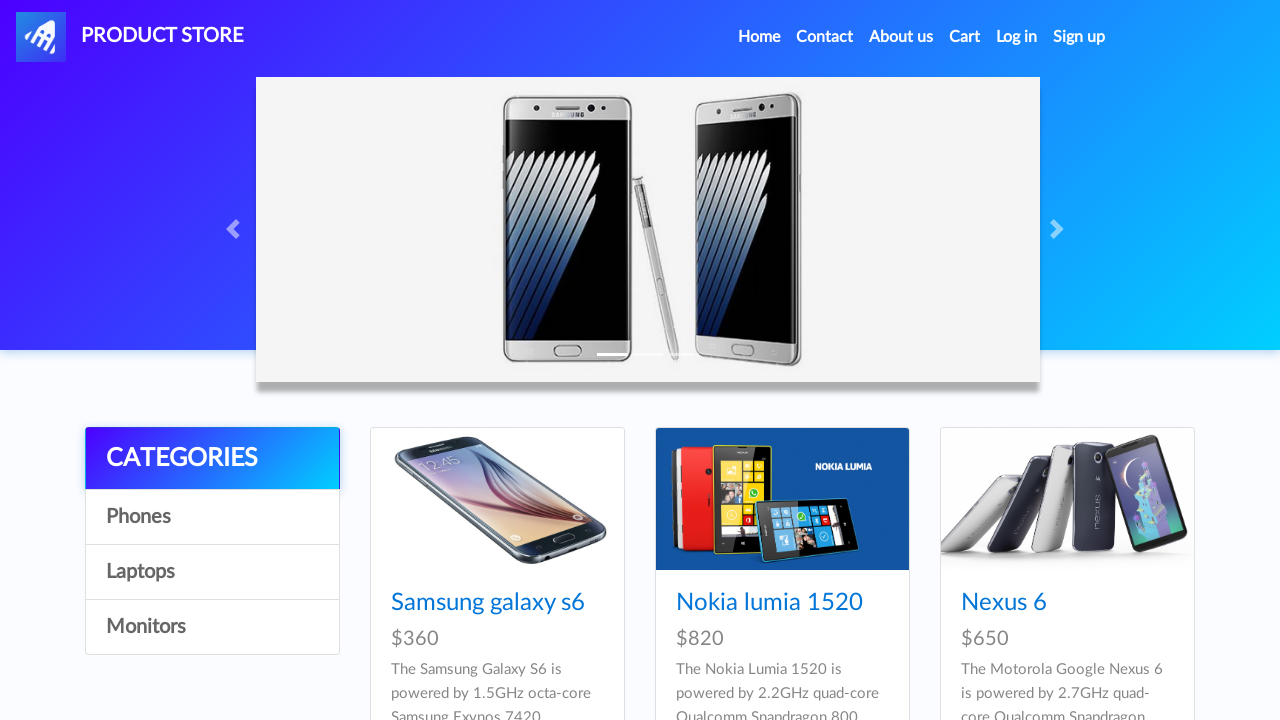

Clicked on fifth product (iPhone 6 32gb) at (752, 361) on xpath=//div[@id='tbodyid']//div[5]//div//h4//a[@class='hrefch']
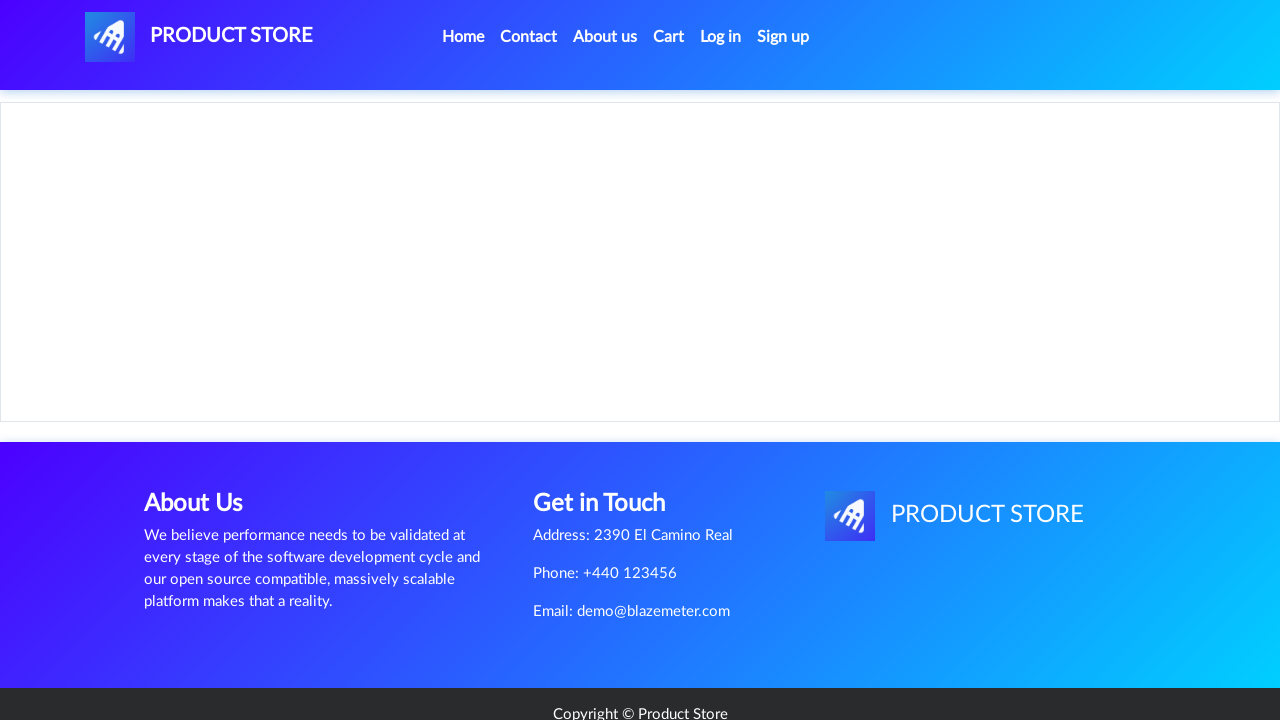

Second product page loaded with Add to Cart button
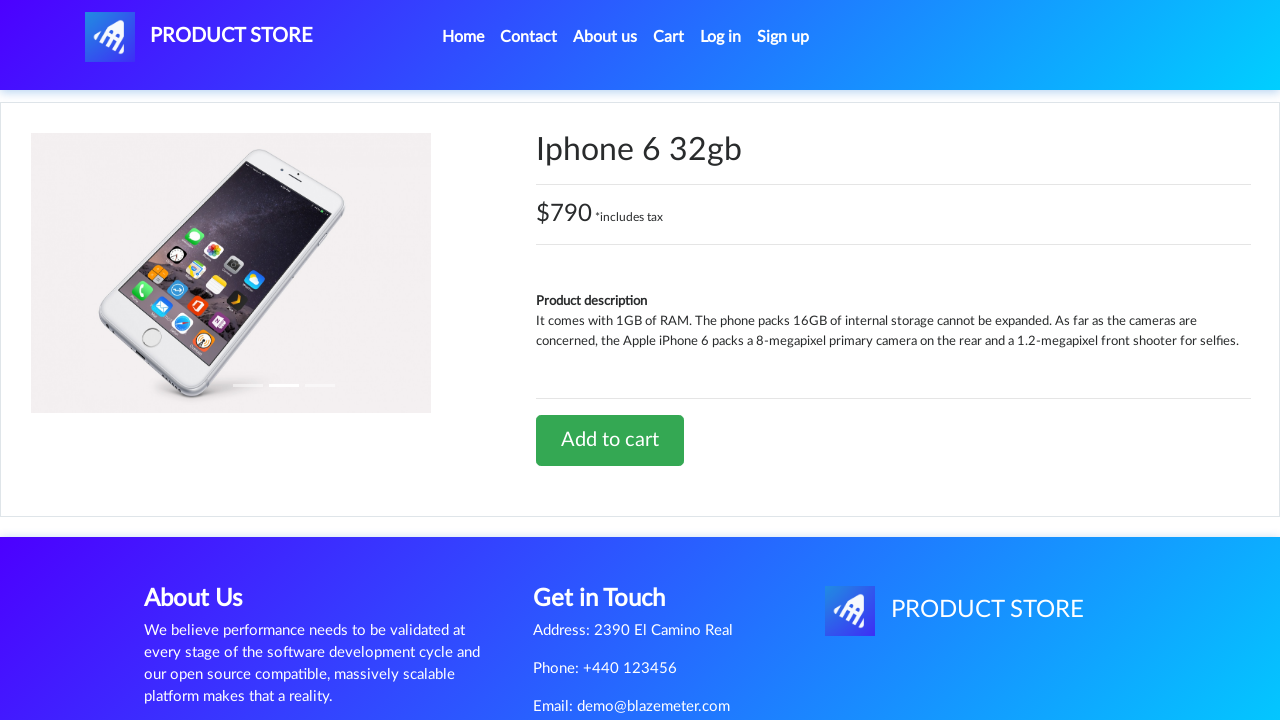

Clicked Add to Cart button for second product at (610, 440) on a.btn.btn-success.btn-lg
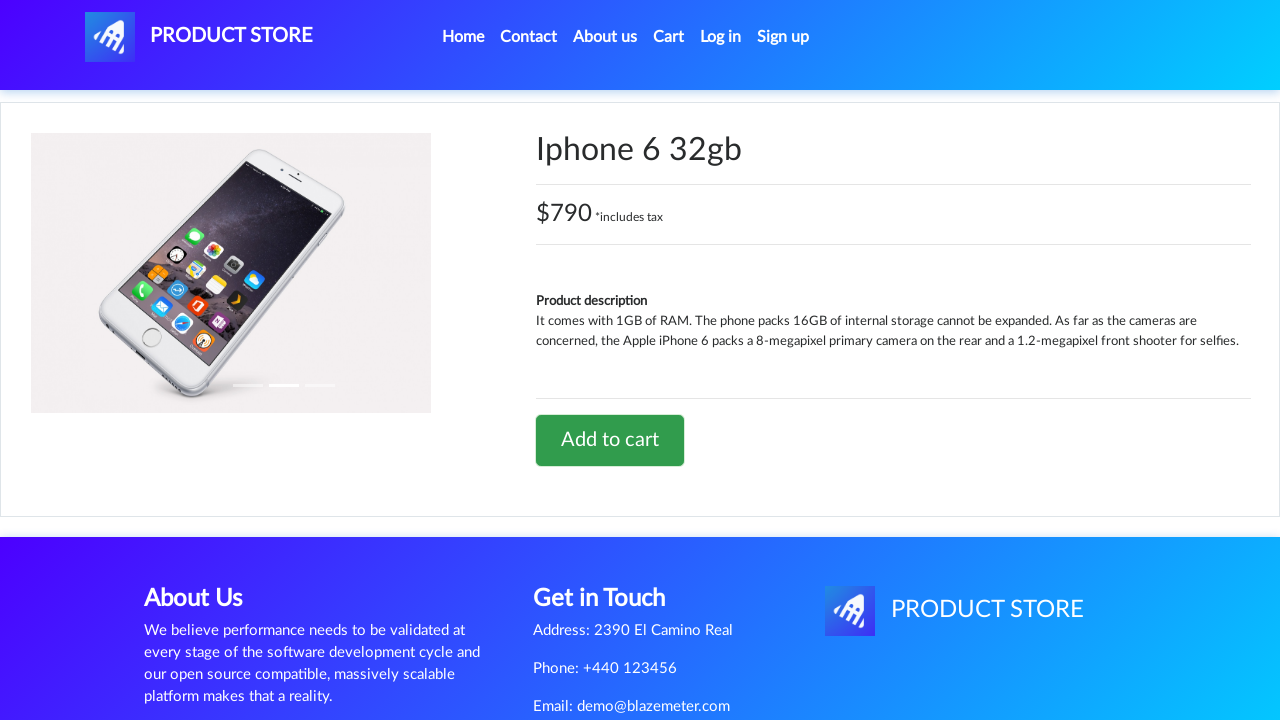

Waited for second product confirmation alert
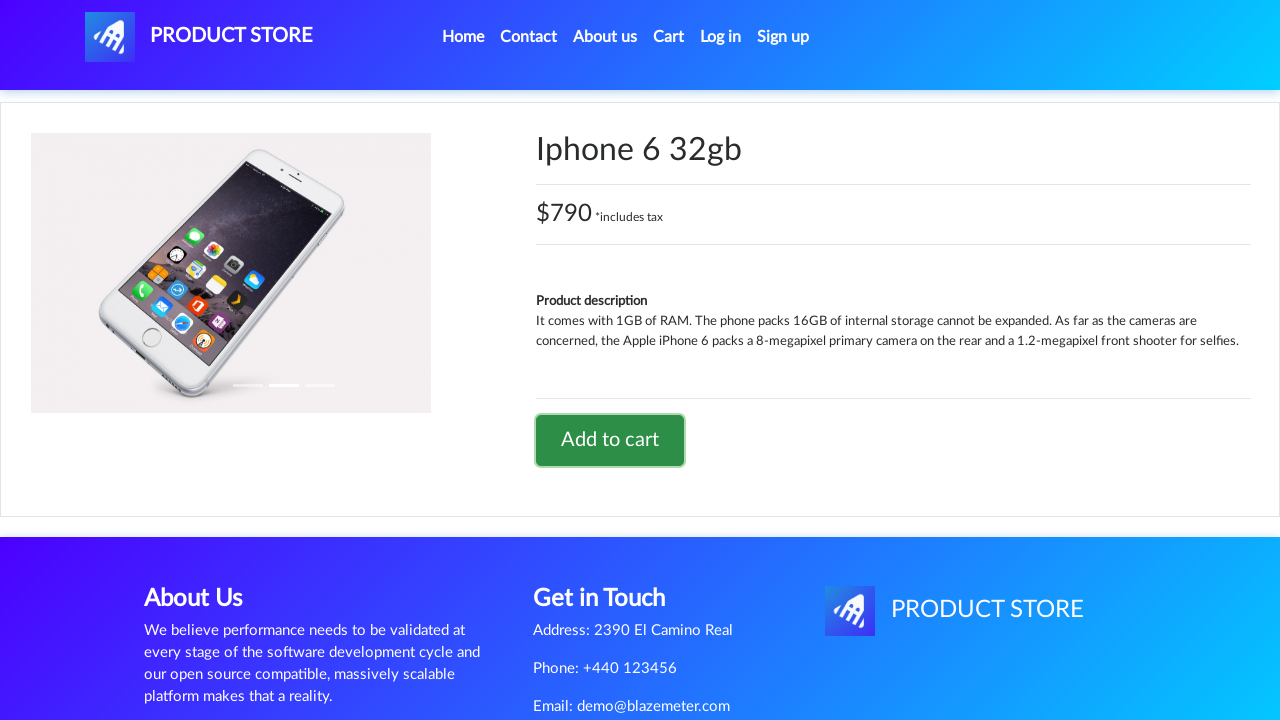

Clicked on Cart link in navigation at (669, 37) on xpath=//div[@id='navbarExample']//ul//li[4]
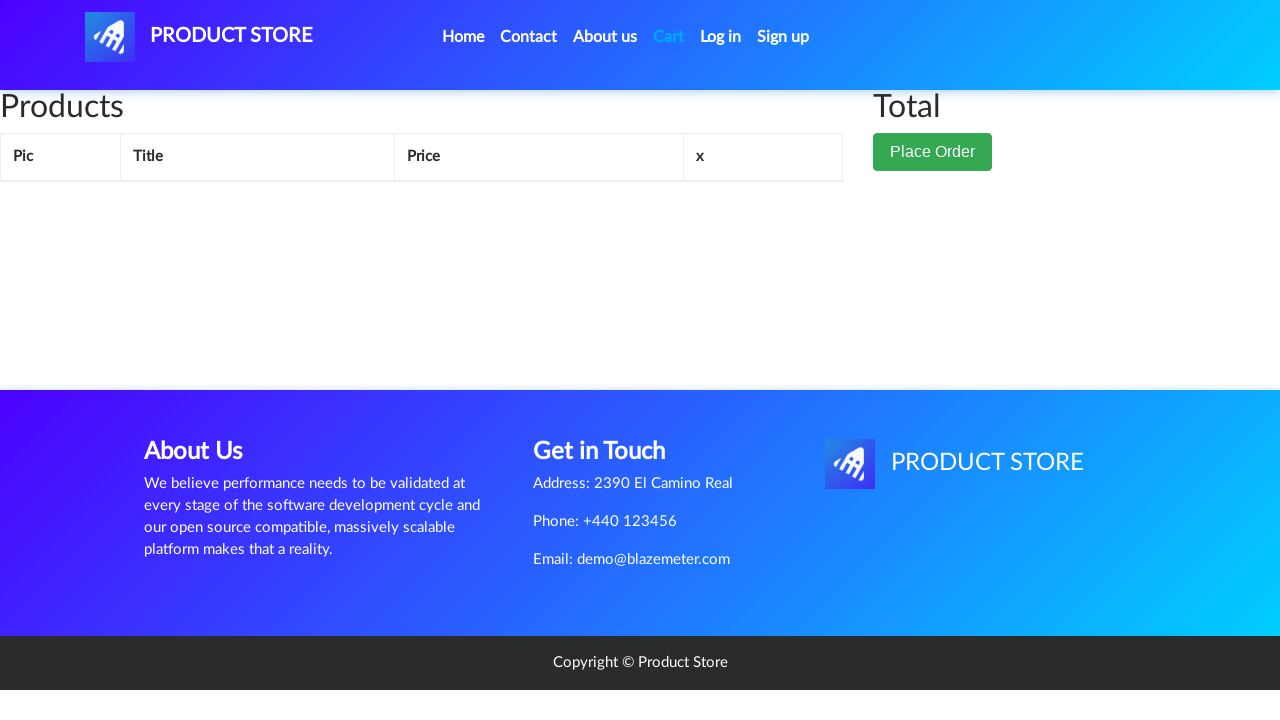

Cart page loaded and verified with both products added
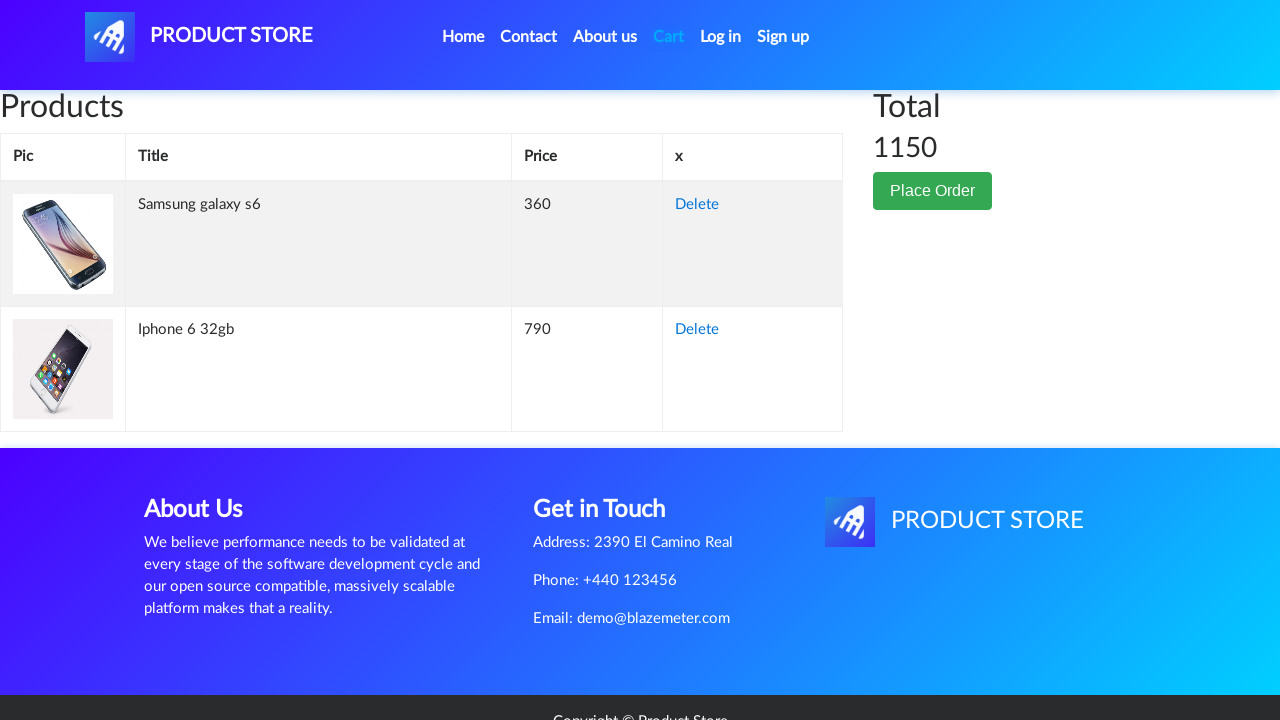

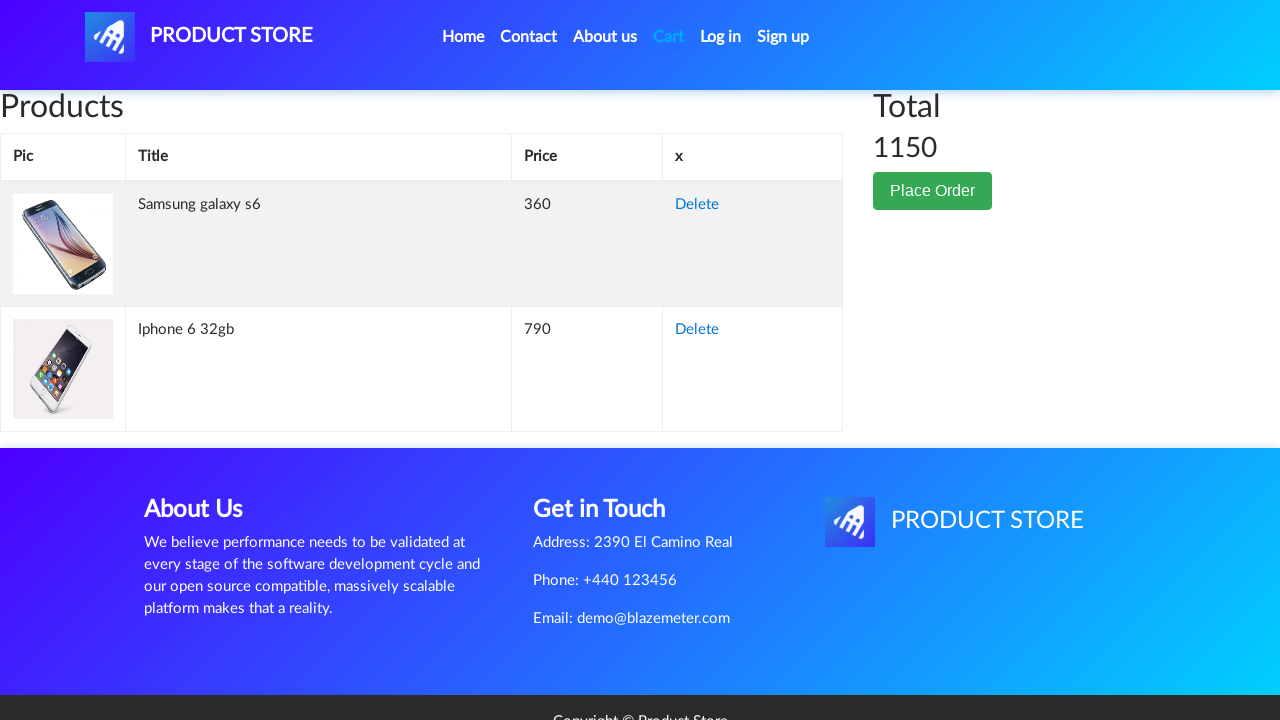